Tests dynamic loading by clicking the start button and verifying that "Hello World!" text appears after loading

Starting URL: https://the-internet.herokuapp.com/dynamic_loading/1

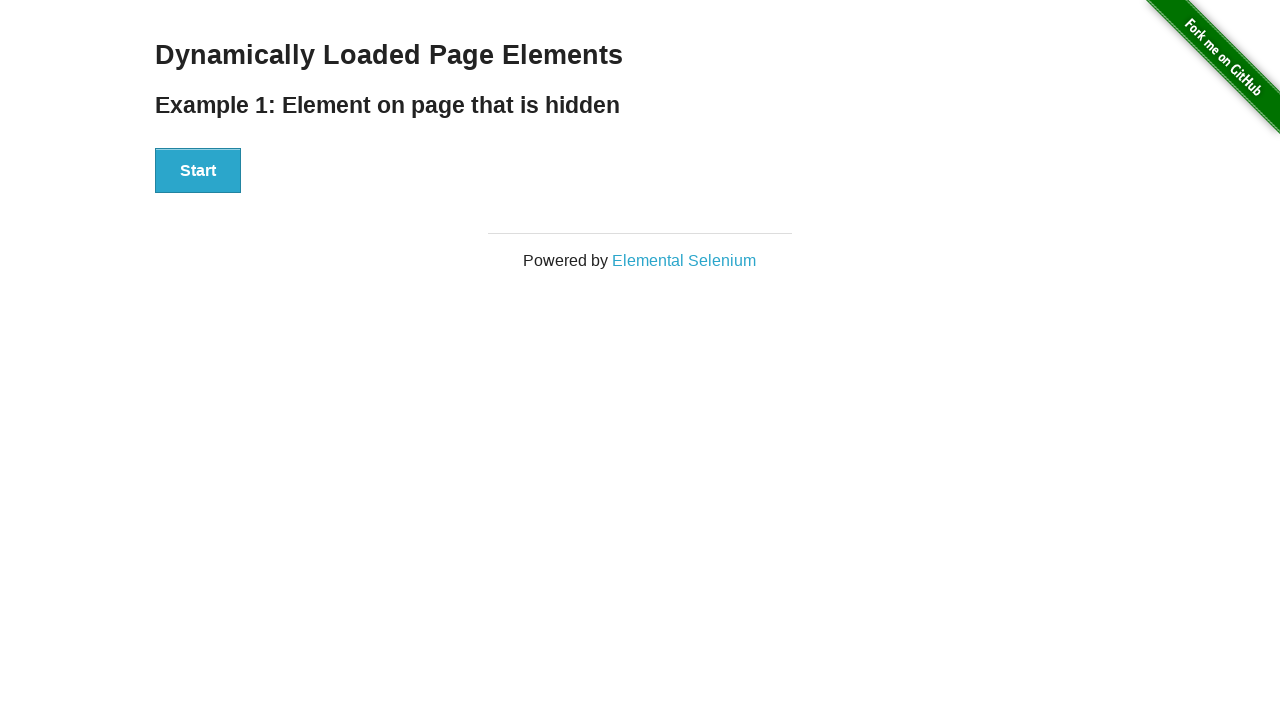

Clicked start button to trigger dynamic loading at (198, 171) on button
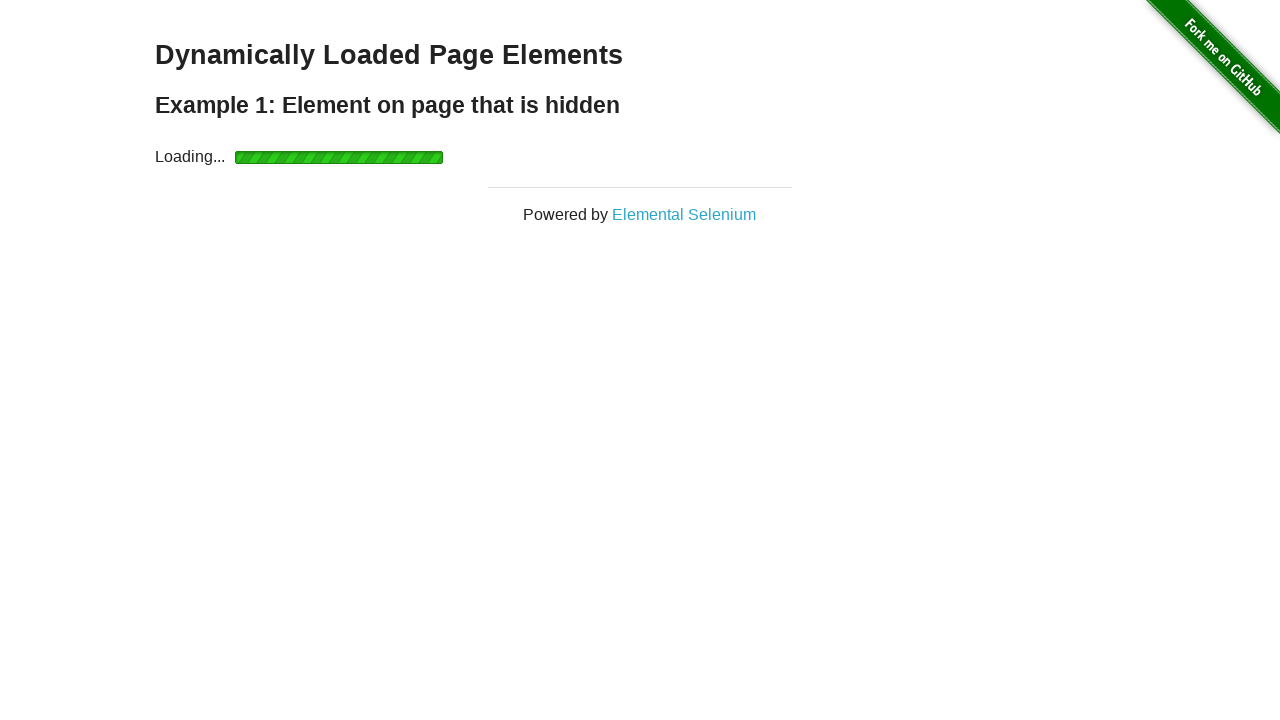

Waited for 'Hello World!' text to become visible
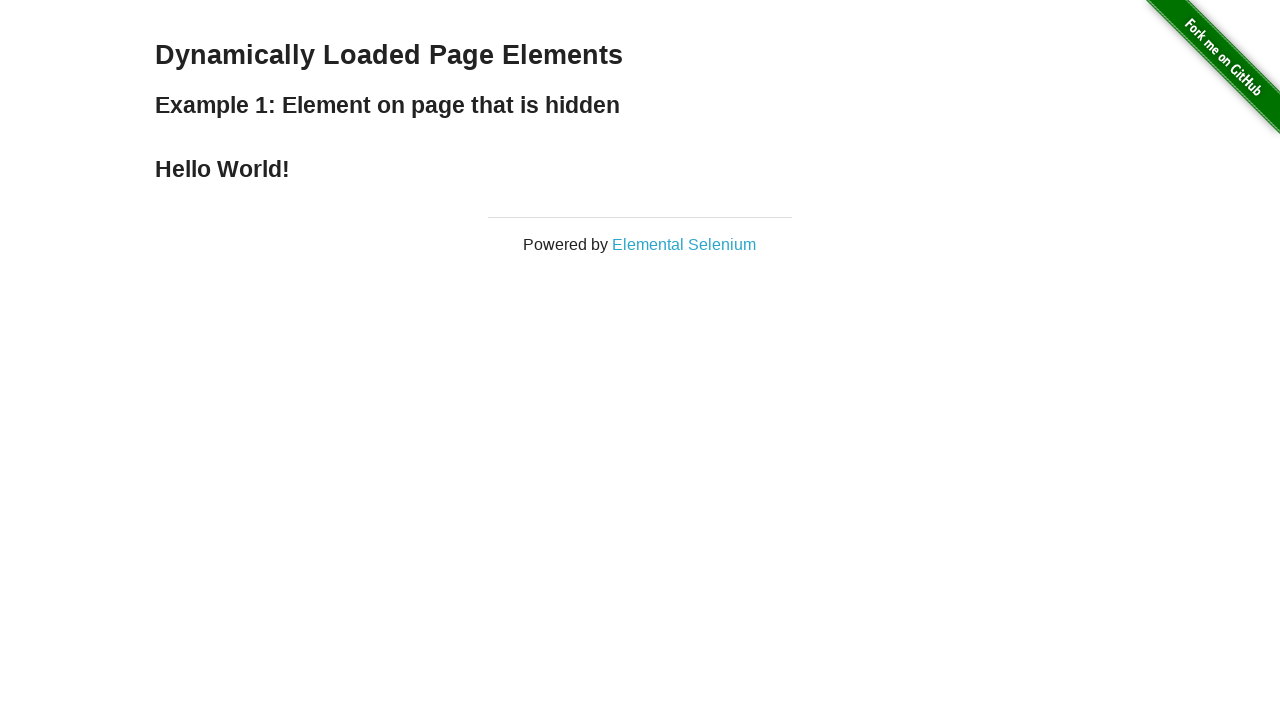

Located the 'Hello World!' element
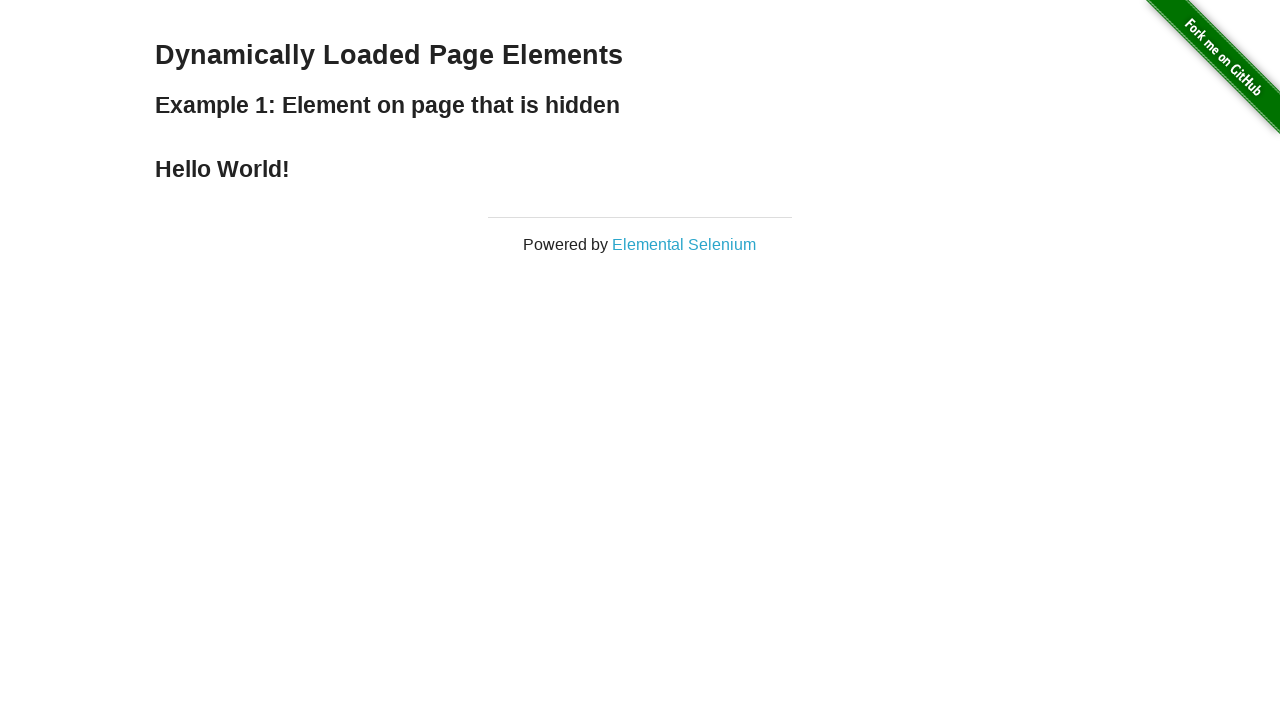

Verified that 'Hello World!' text content matches expected value
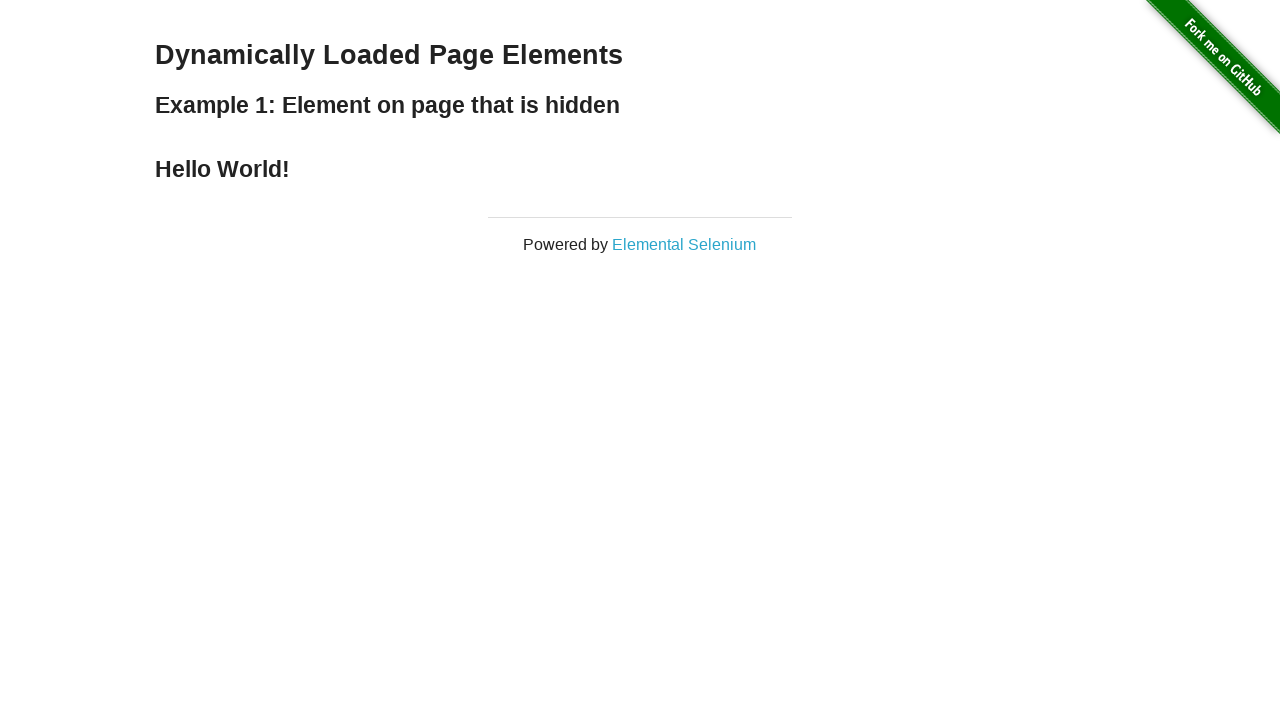

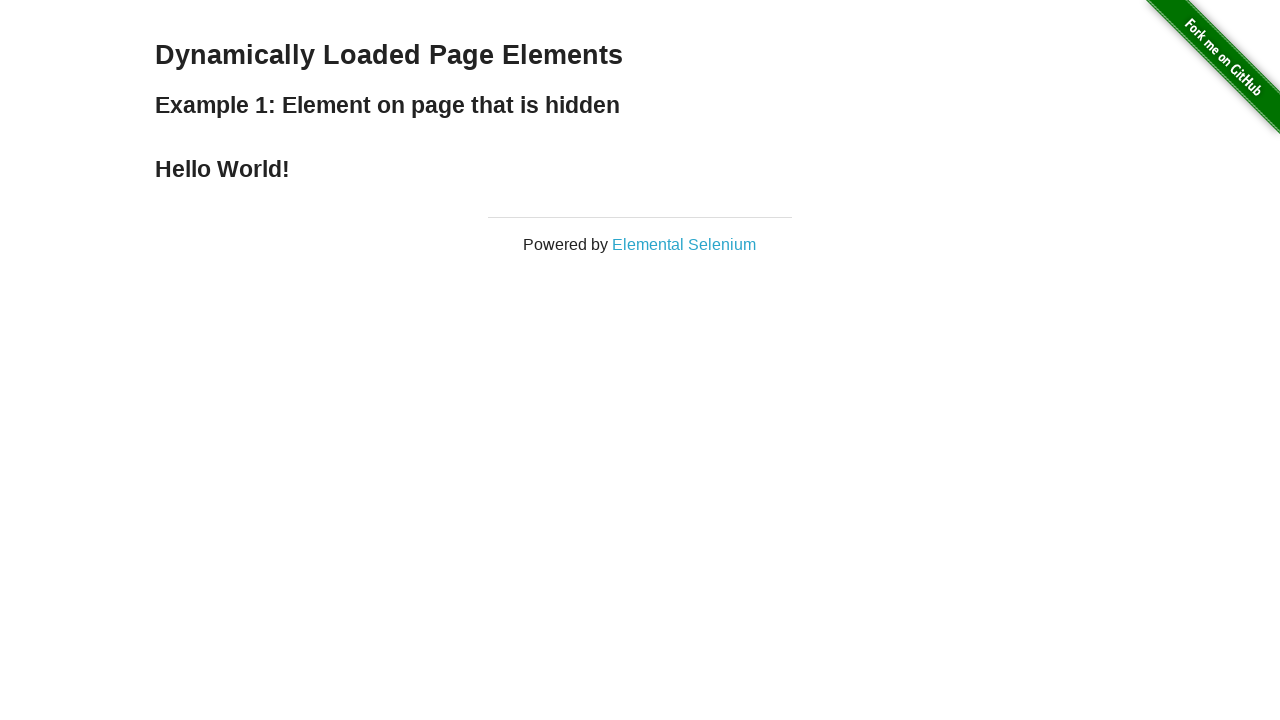